Navigates to a test site and performs various window manipulation operations including setting viewport size.

Starting URL: https://the-internet.herokuapp.com/

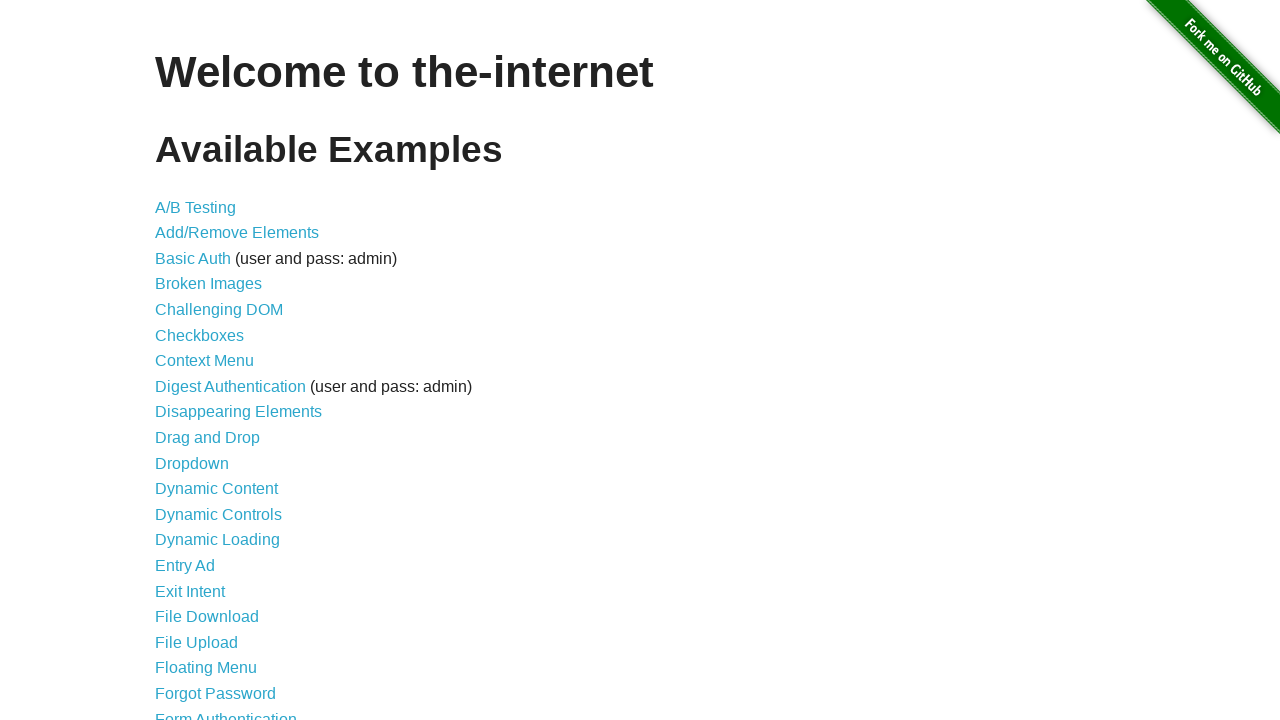

Navigated to the-internet.herokuapp.com
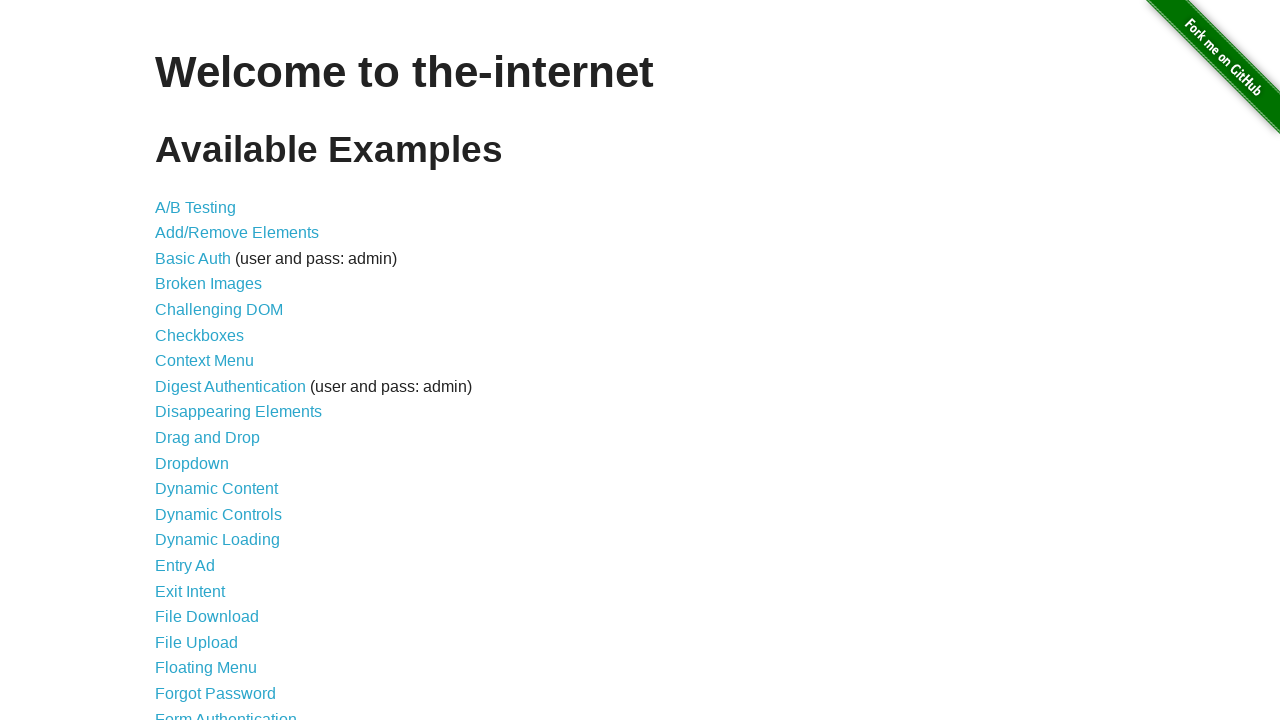

Set viewport size to 1024x768
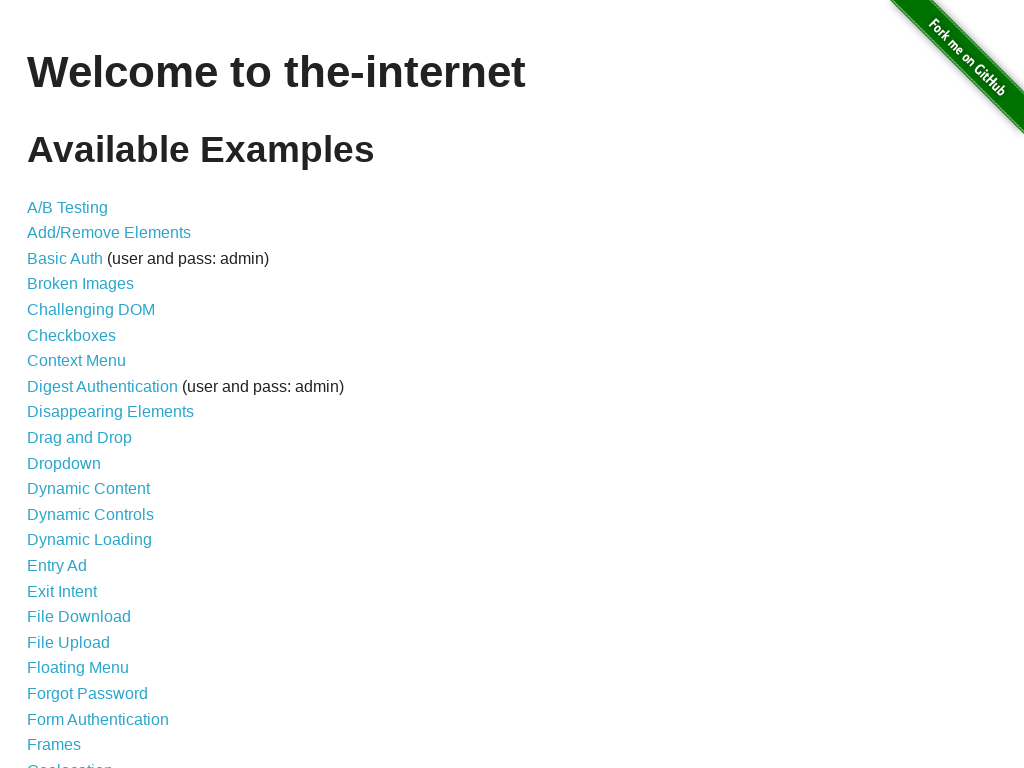

Page DOM content loaded after viewport resize
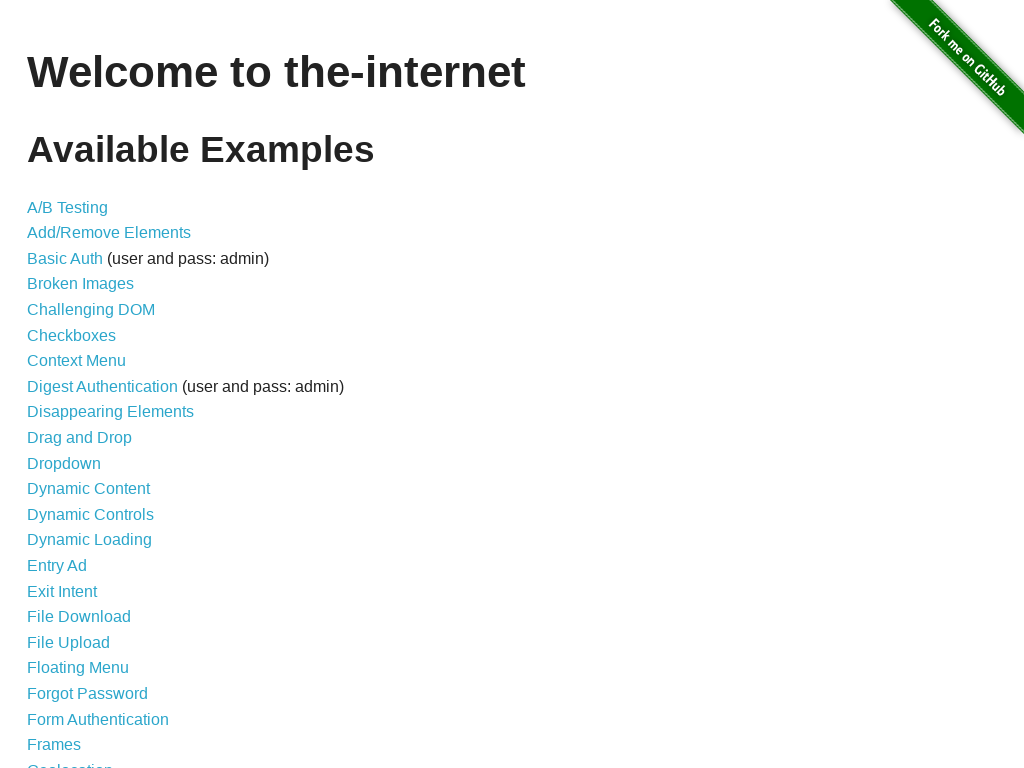

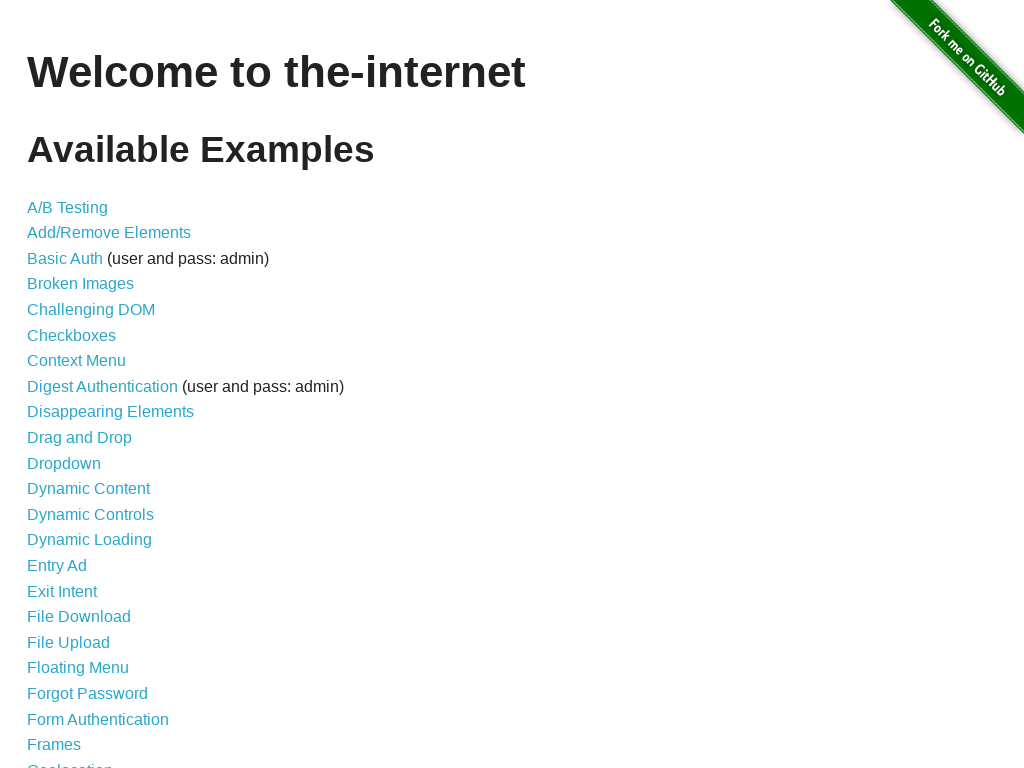